Simple browser test that navigates to the Tupperware India shopping website and maximizes the browser window.

Starting URL: https://shoptupperware.in/

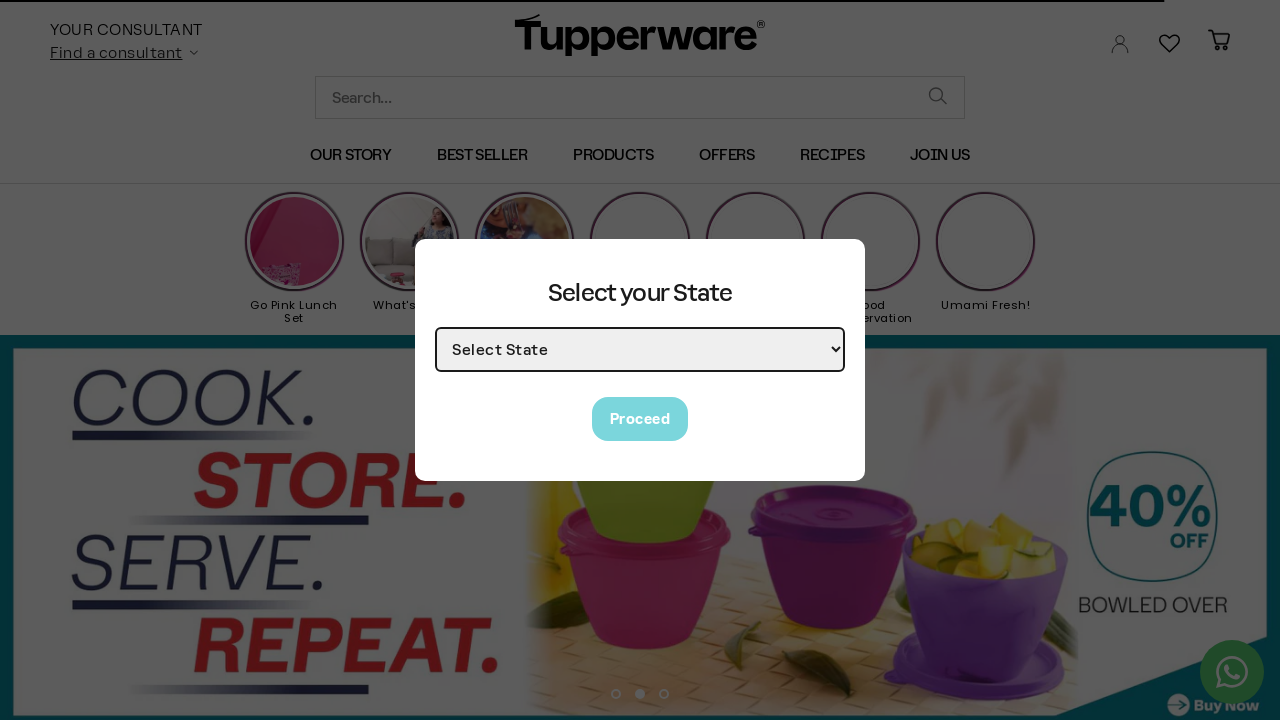

Waited for page to reach domcontentloaded state
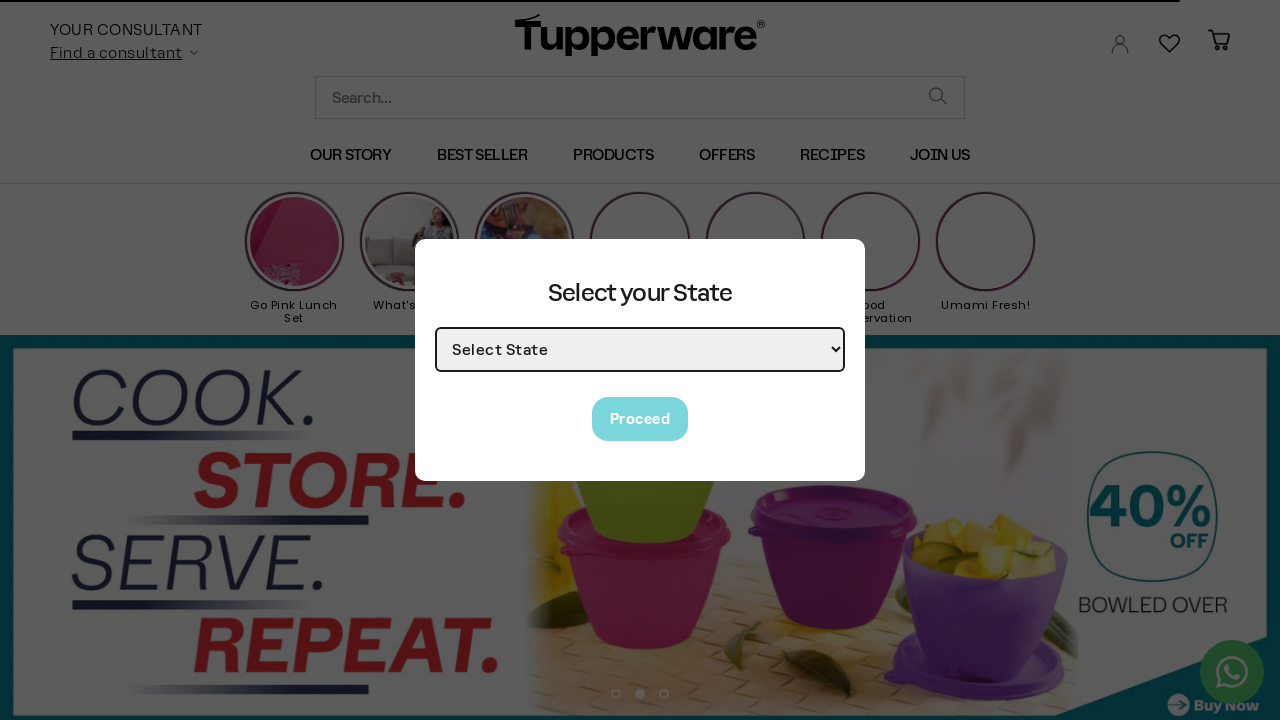

Verified page body element is present on Tupperware India website
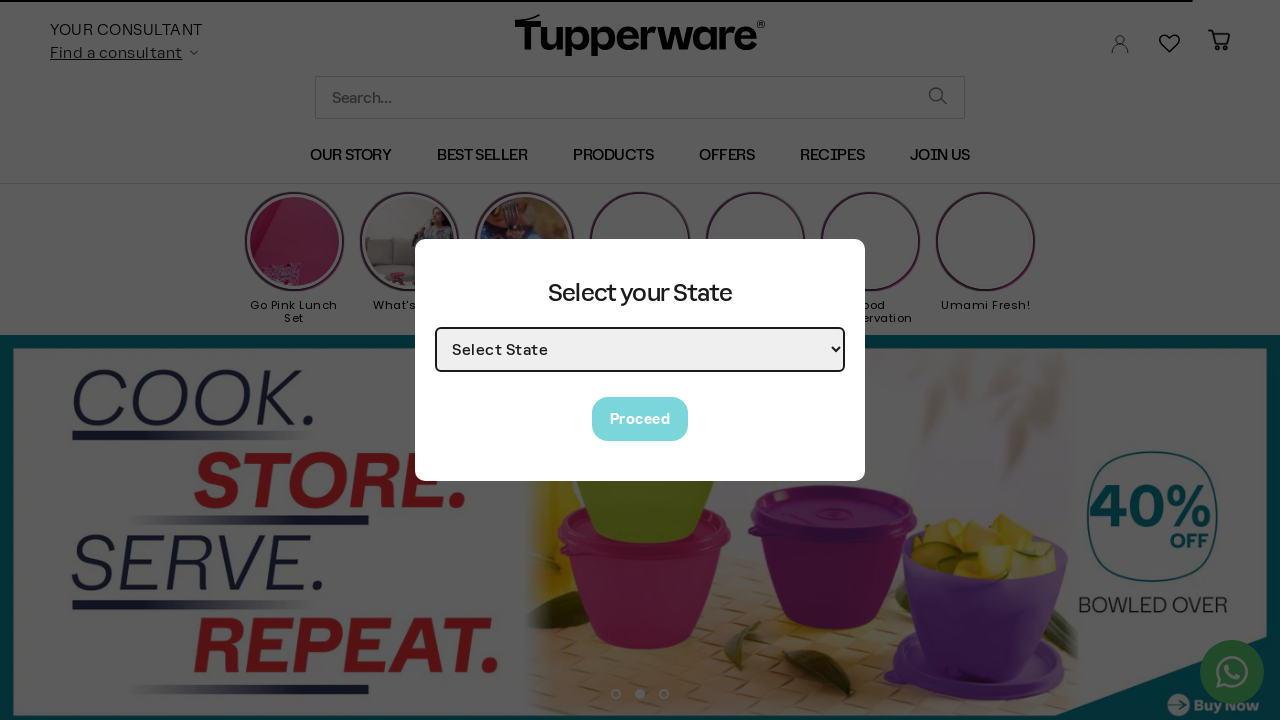

Maximized browser window to 1920x1080
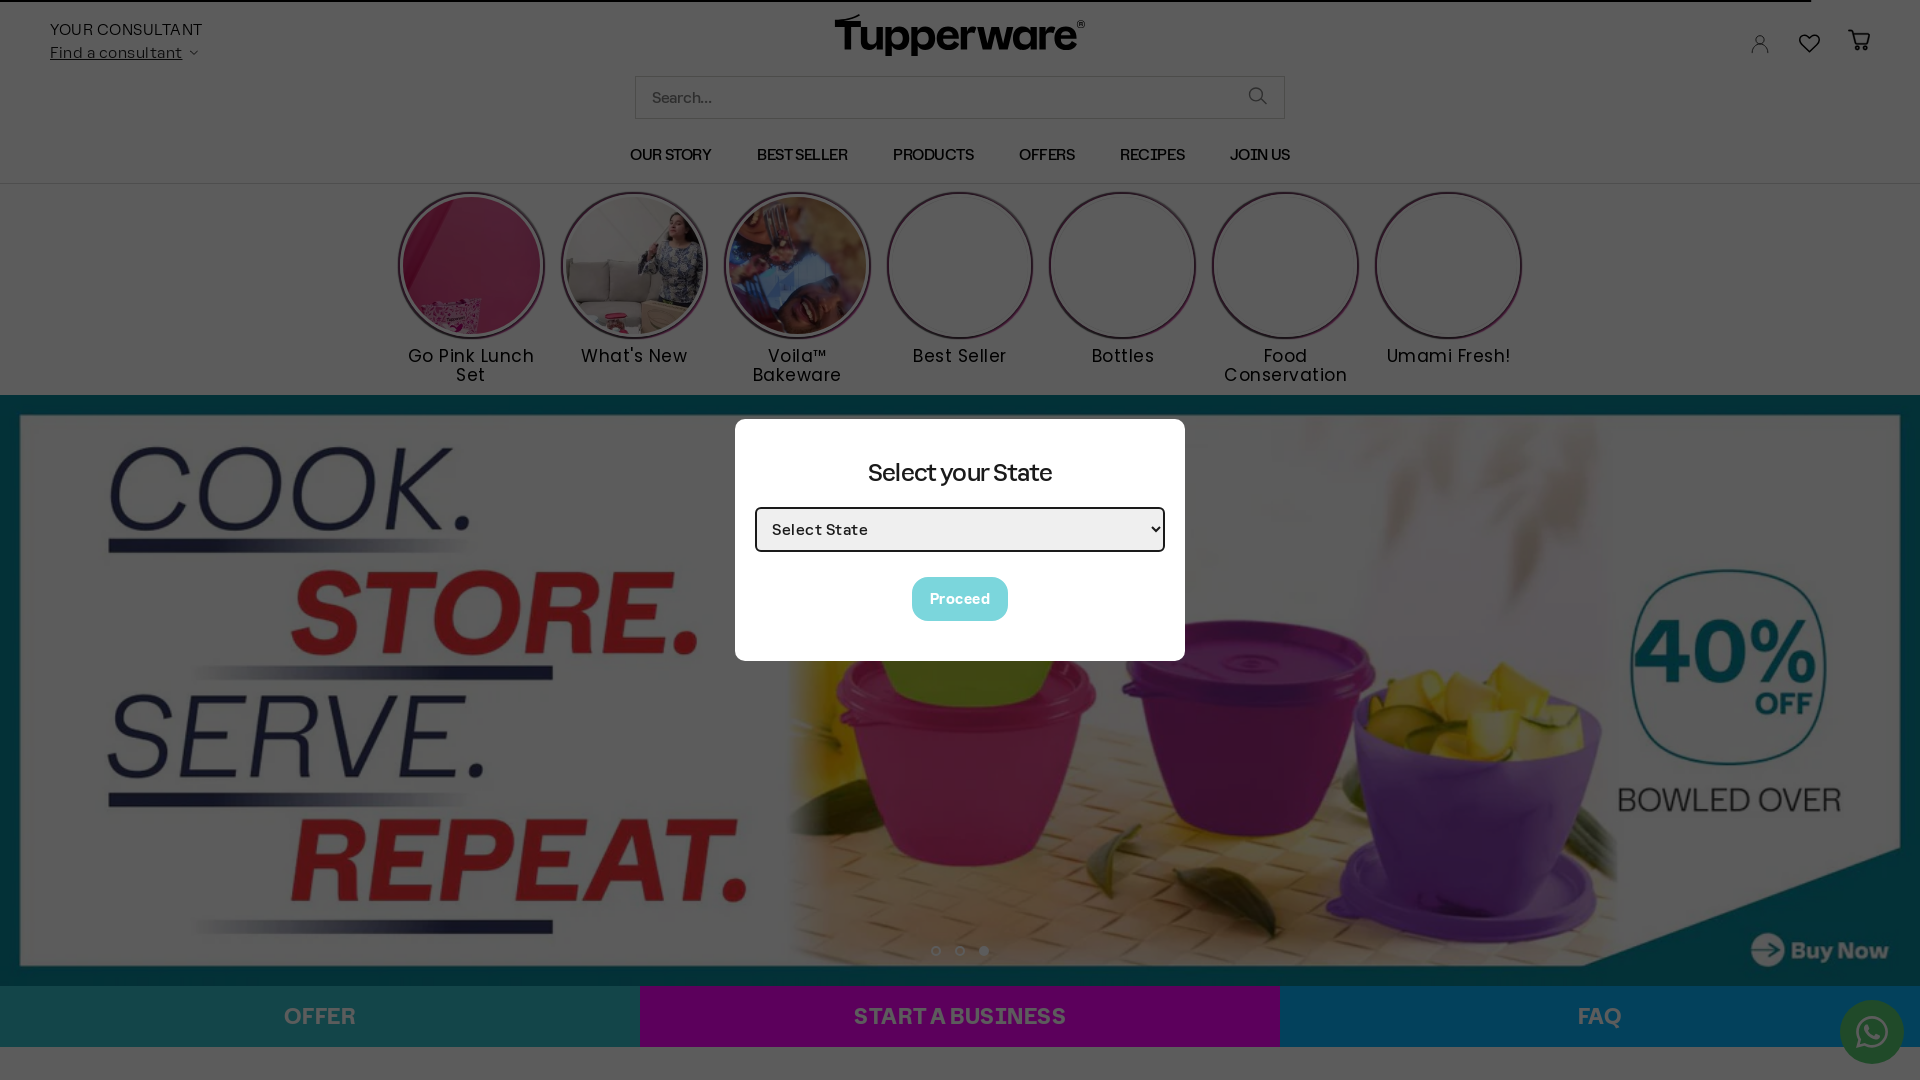

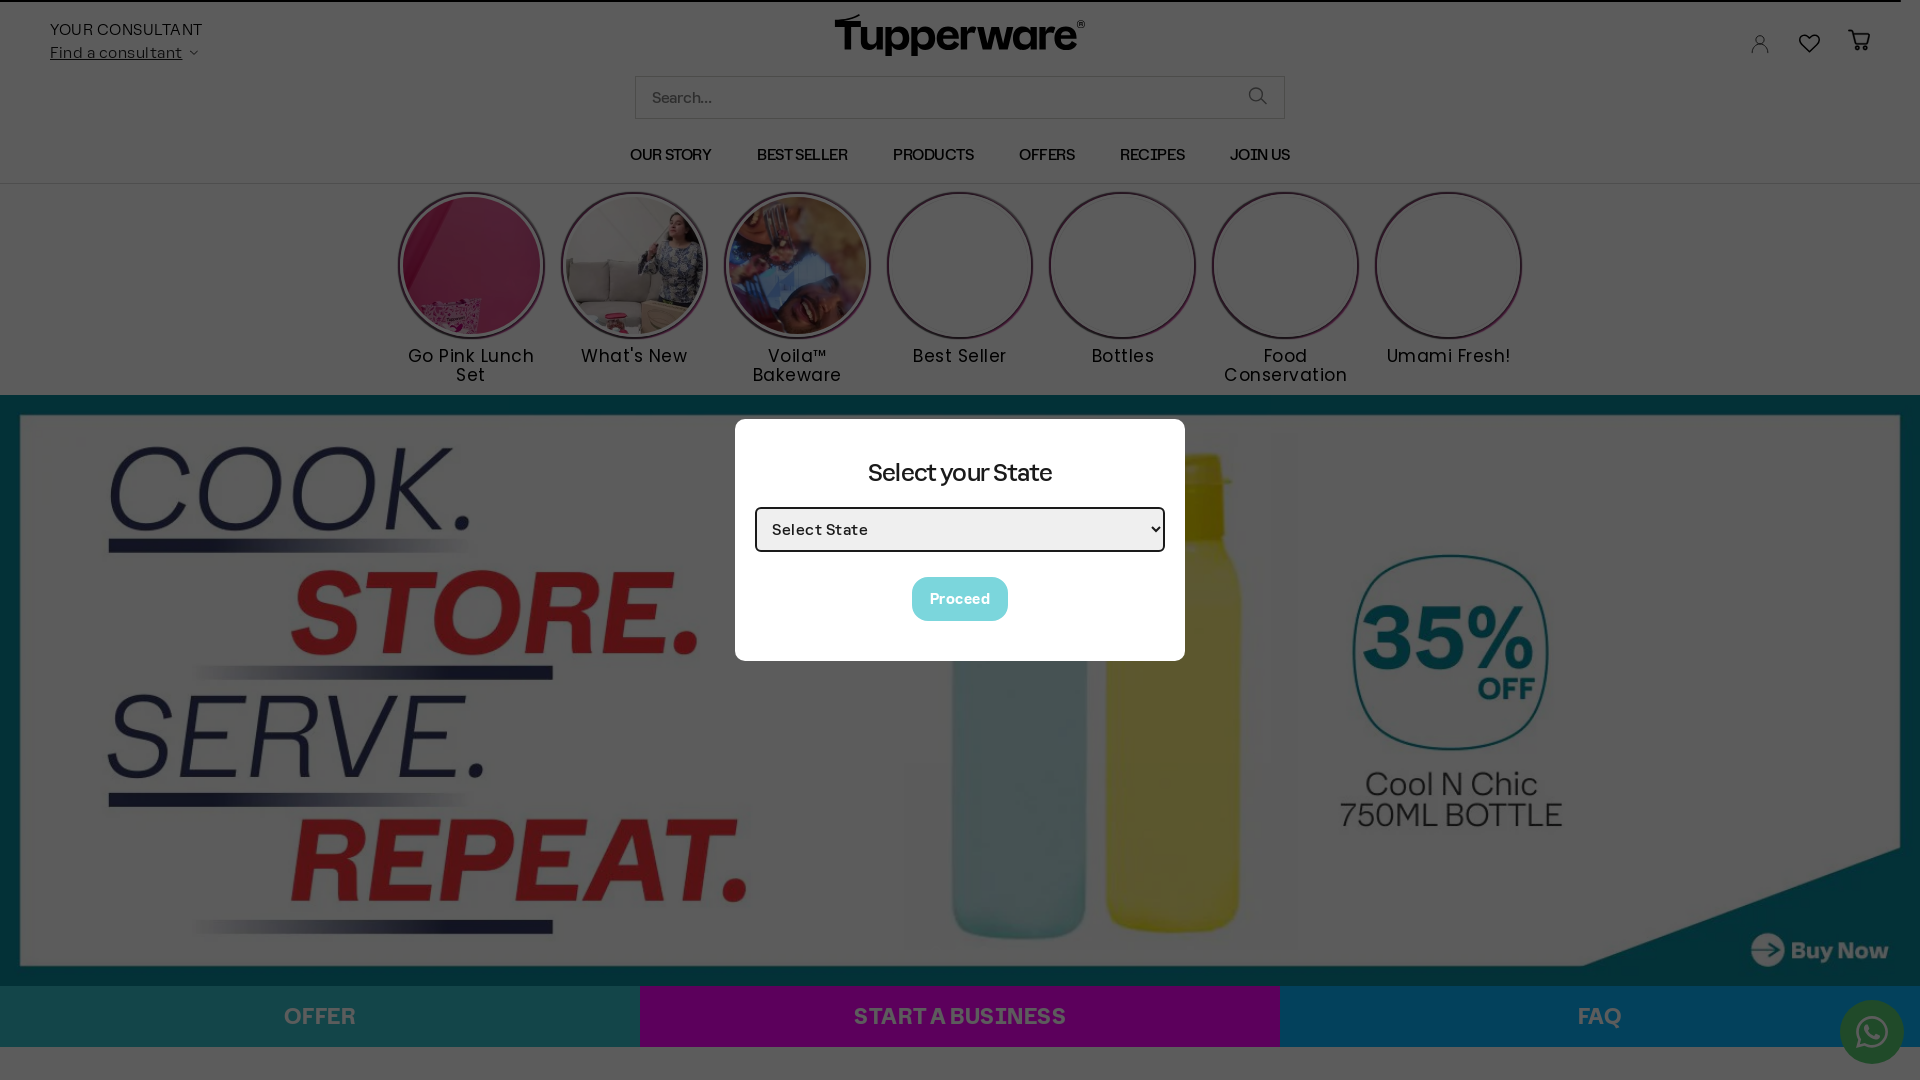